Tests adding a new todo item and then removing it, verifying the todo count becomes zero

Starting URL: https://demo.playwright.dev/todomvc/#/

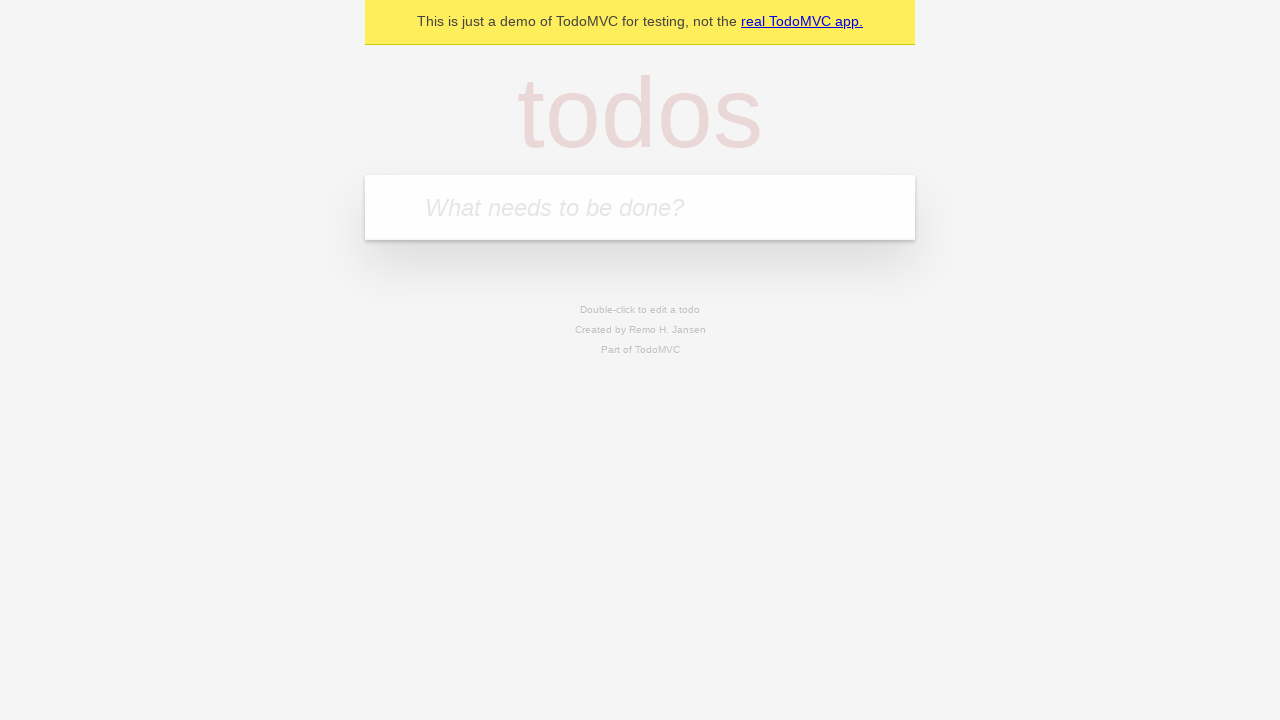

Filled new todo input field with 'Buy groceries' on input.new-todo
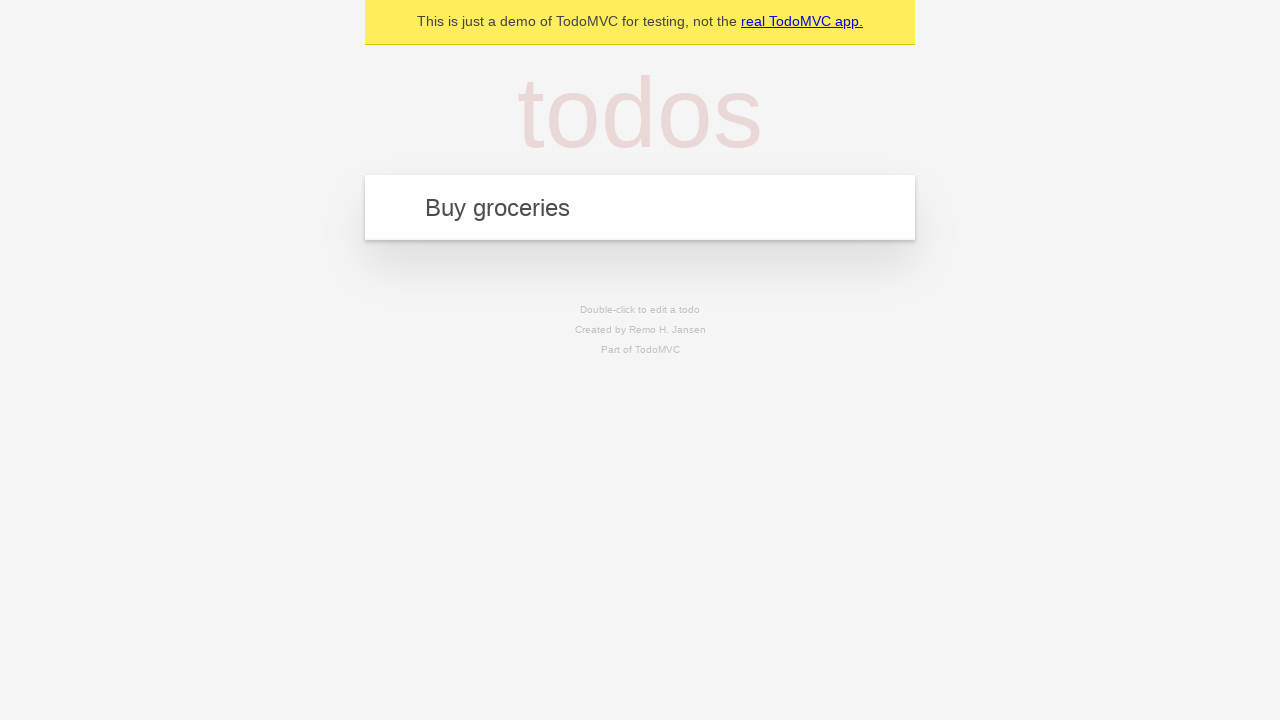

Pressed Enter to add the new todo item on input.new-todo
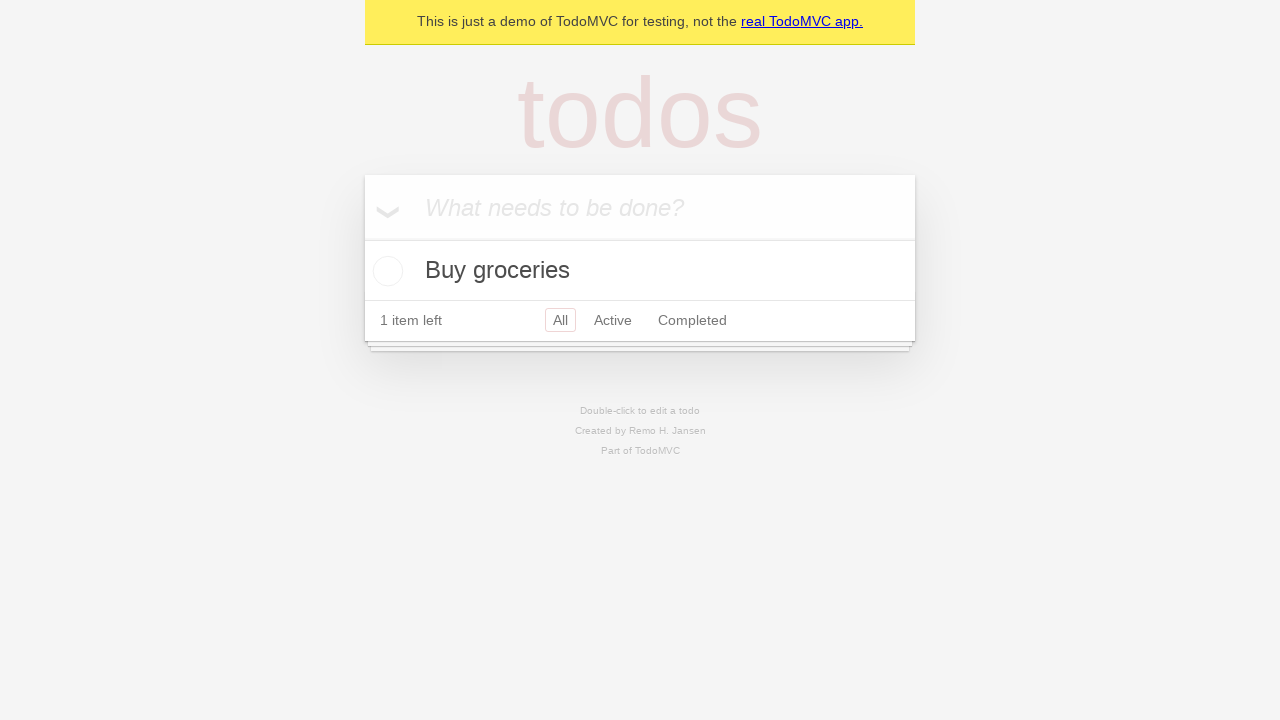

Located the 'Buy groceries' todo item
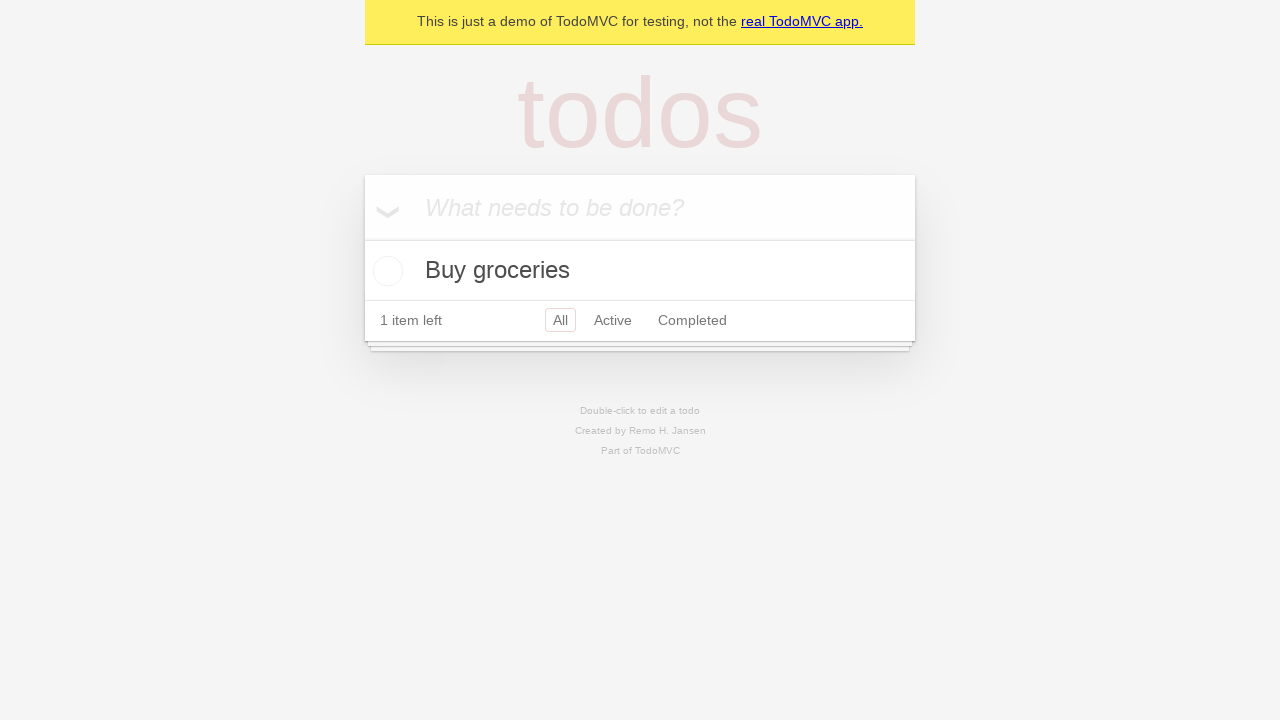

Hovered over the todo item to reveal delete button at (640, 271) on internal:testid=[data-testid="todo-item"s] >> internal:has-text="Buy groceries"i
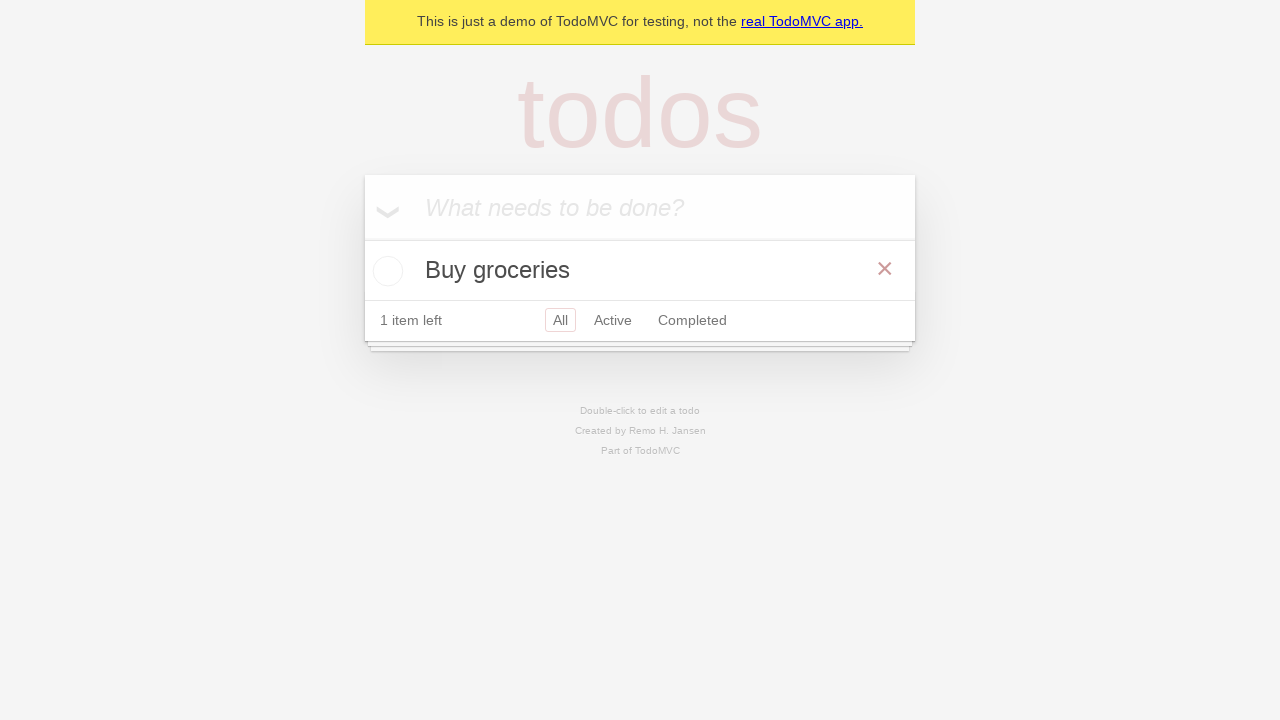

Clicked the Delete button to remove the todo at (885, 269) on internal:testid=[data-testid="todo-item"s] >> internal:has-text="Buy groceries"i
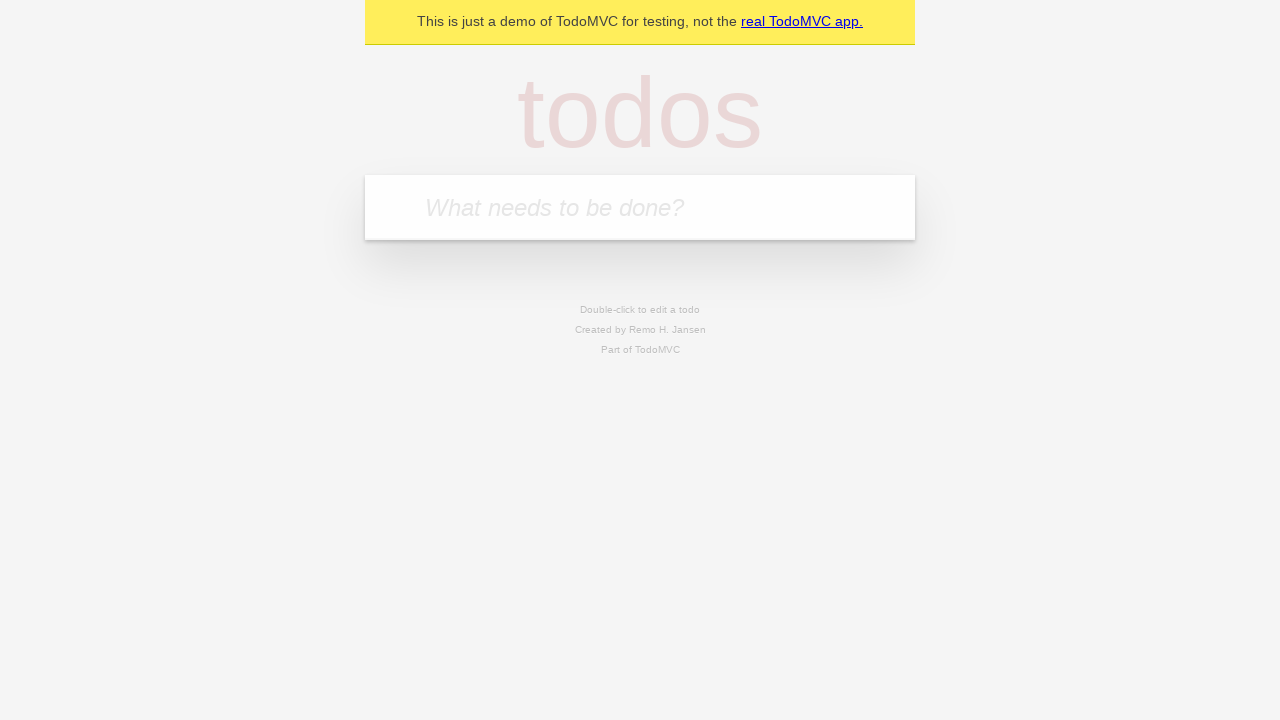

Verified that todo count is 0 after deletion
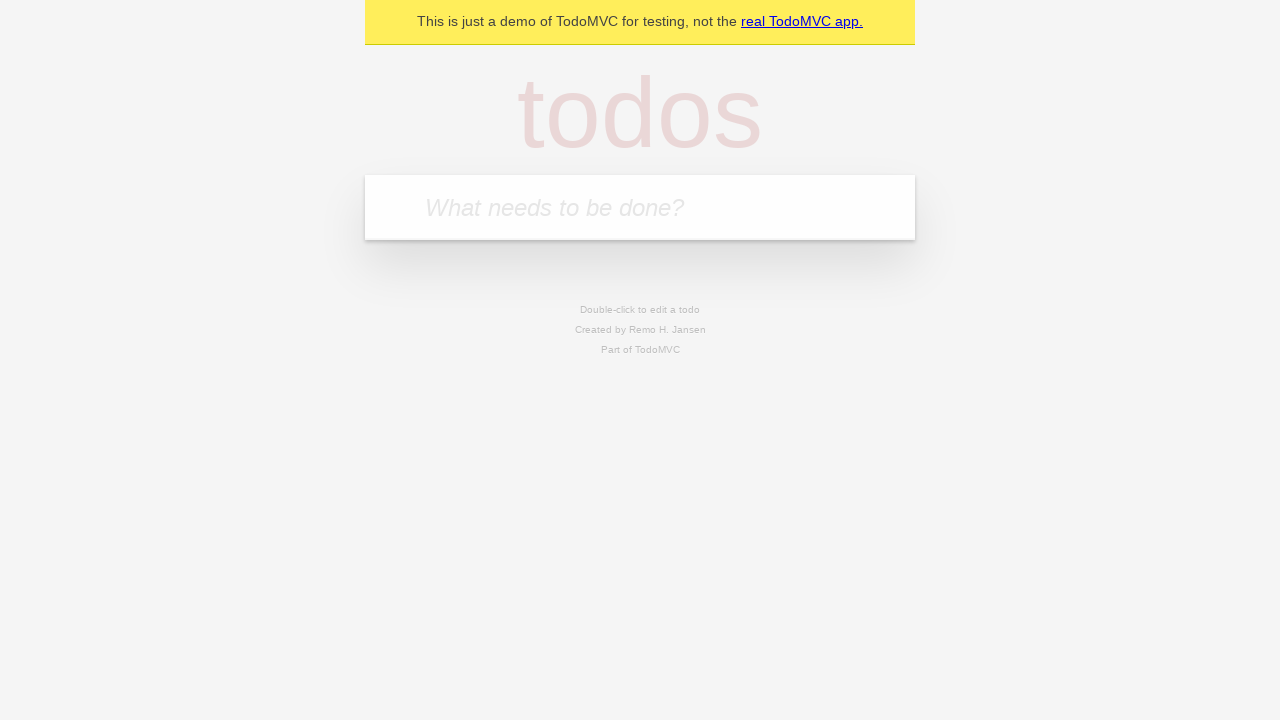

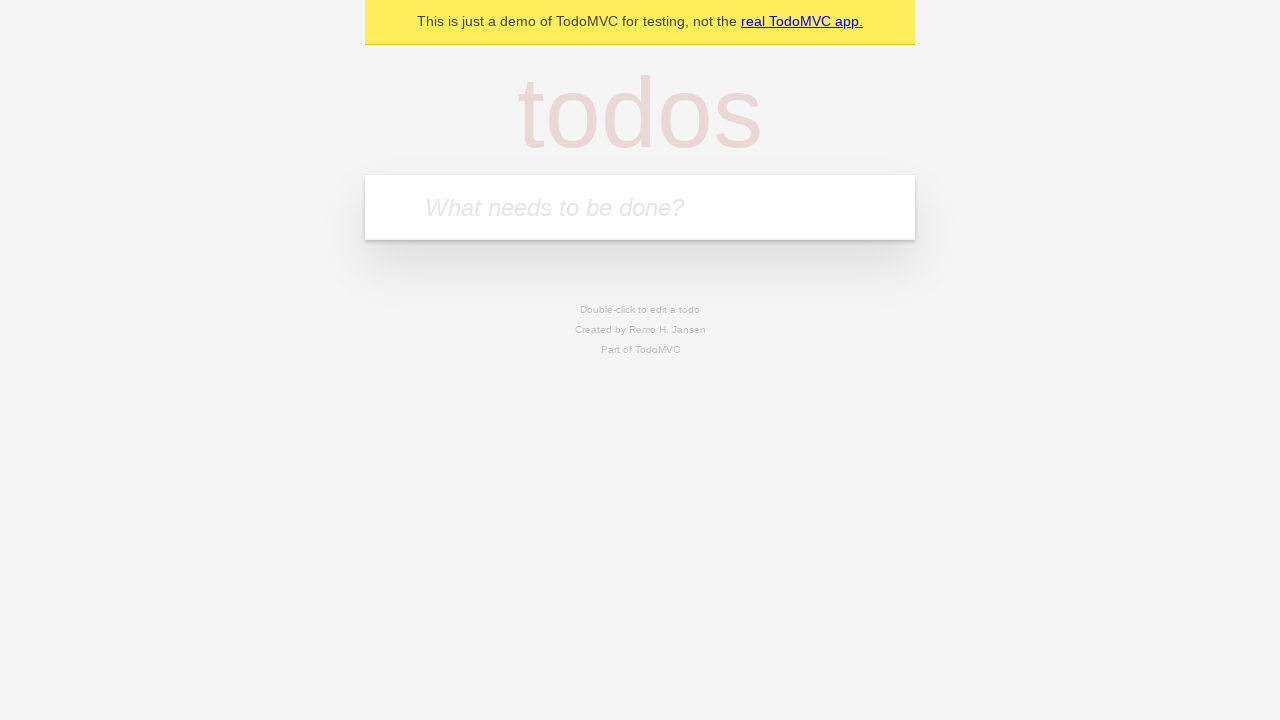